Tests item sort order functionality after logging in as standard_user

Starting URL: https://www.saucedemo.com/

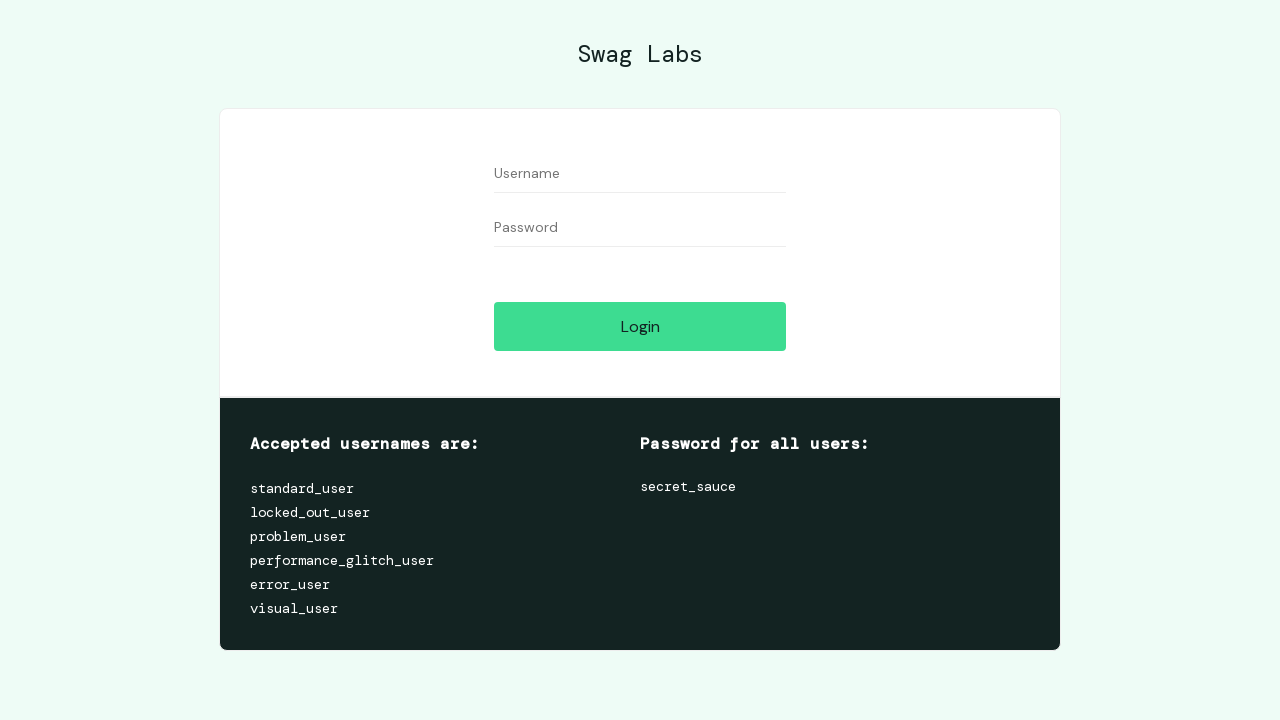

Filled username field with 'standard_user' on #user-name
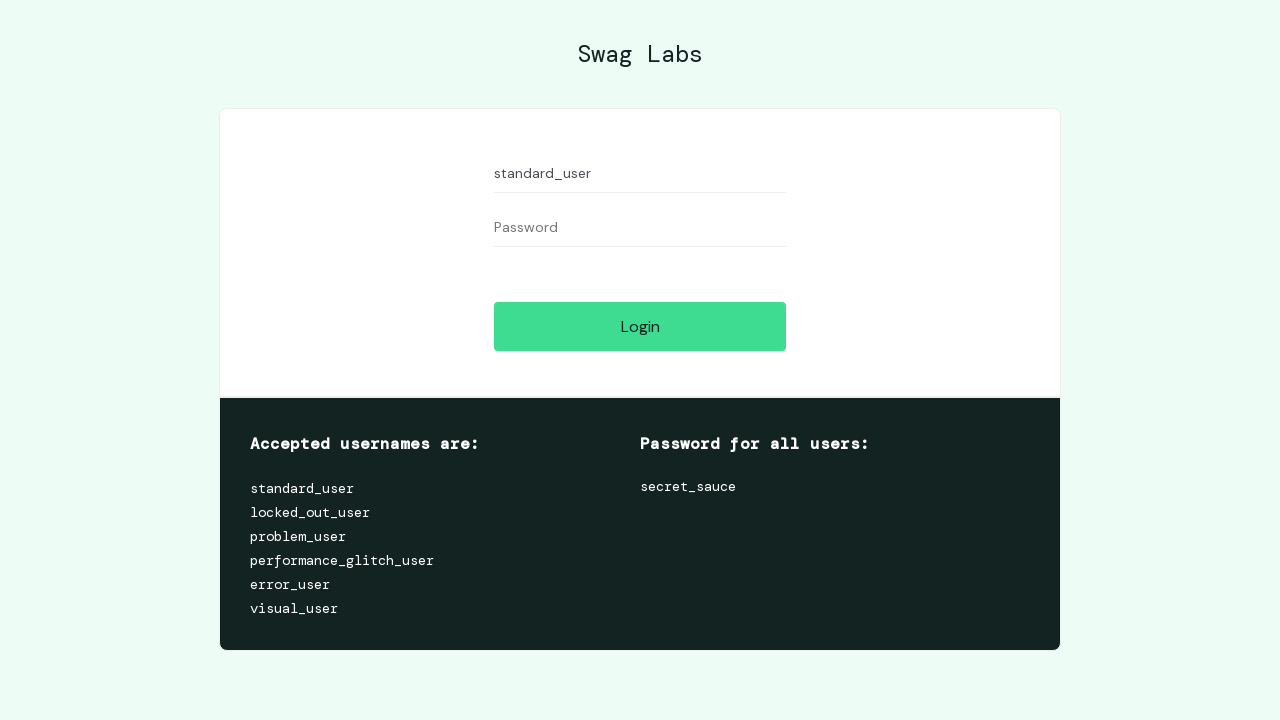

Filled password field with 'secret_sauce' on #password
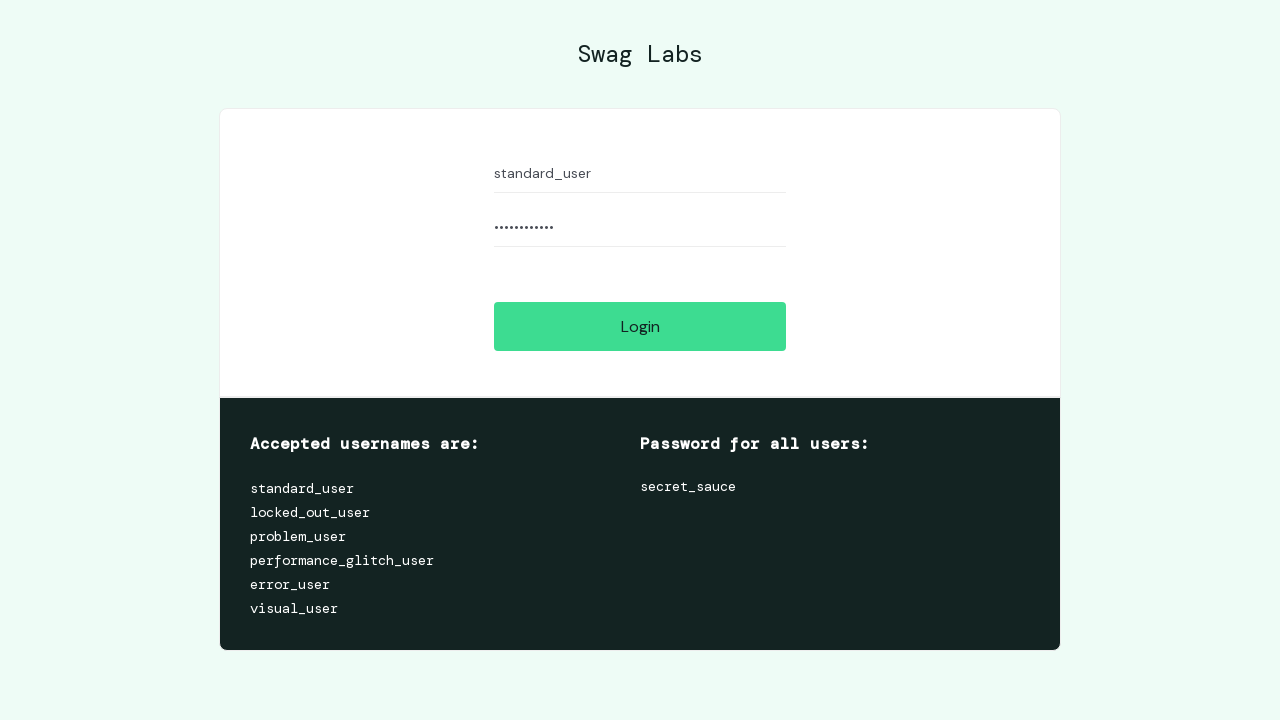

Clicked login button to authenticate as standard_user at (640, 326) on #login-button
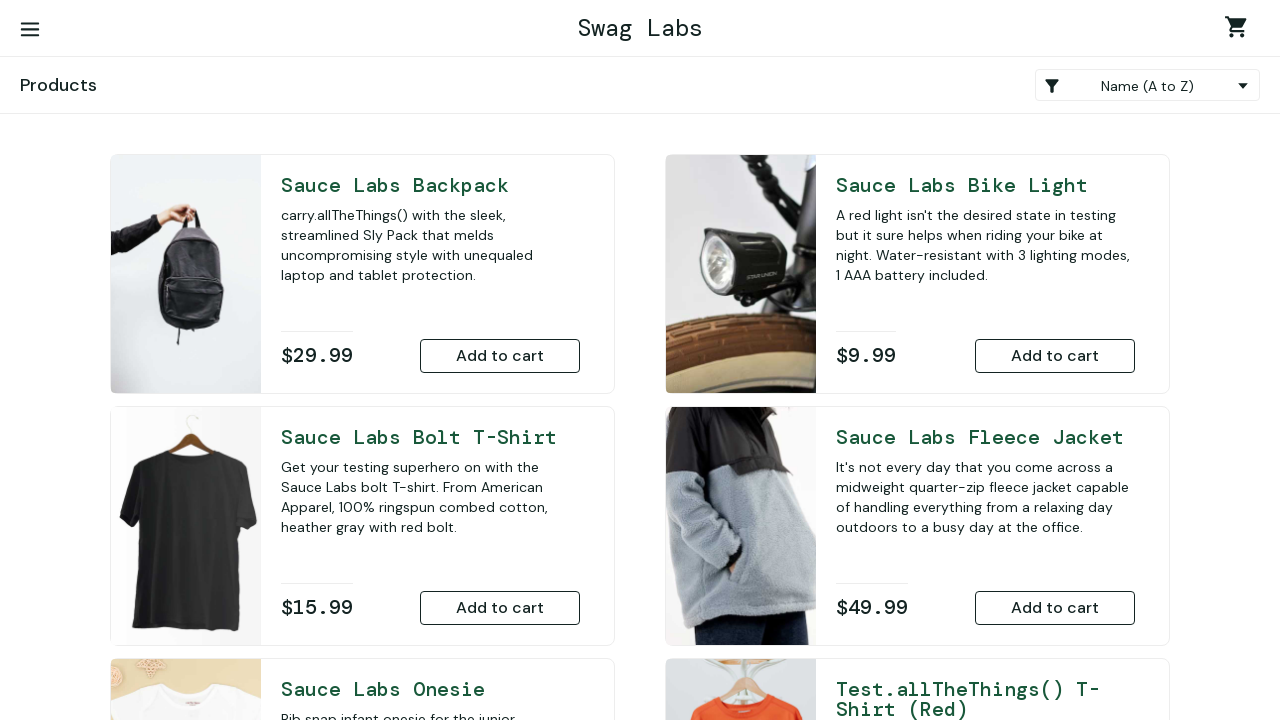

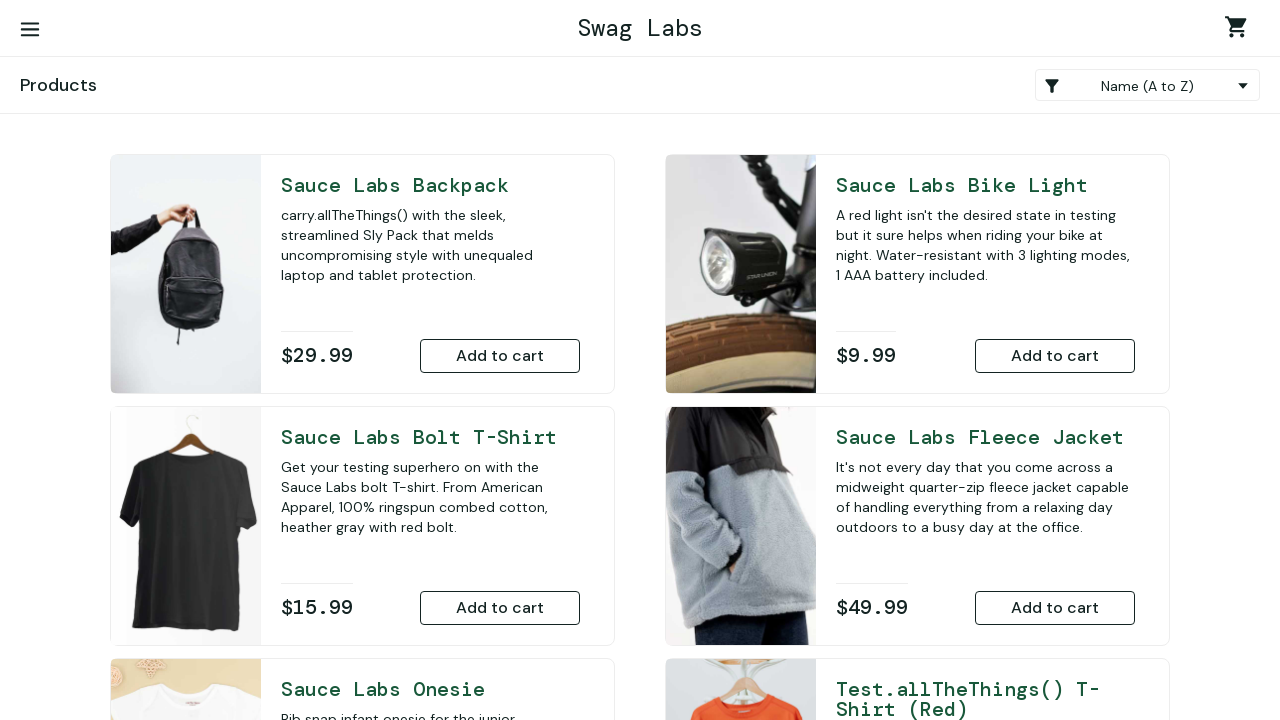